Performs a WHOIS domain lookup by entering a domain name in the search field and submitting the query

Starting URL: https://www.whois.com/whois

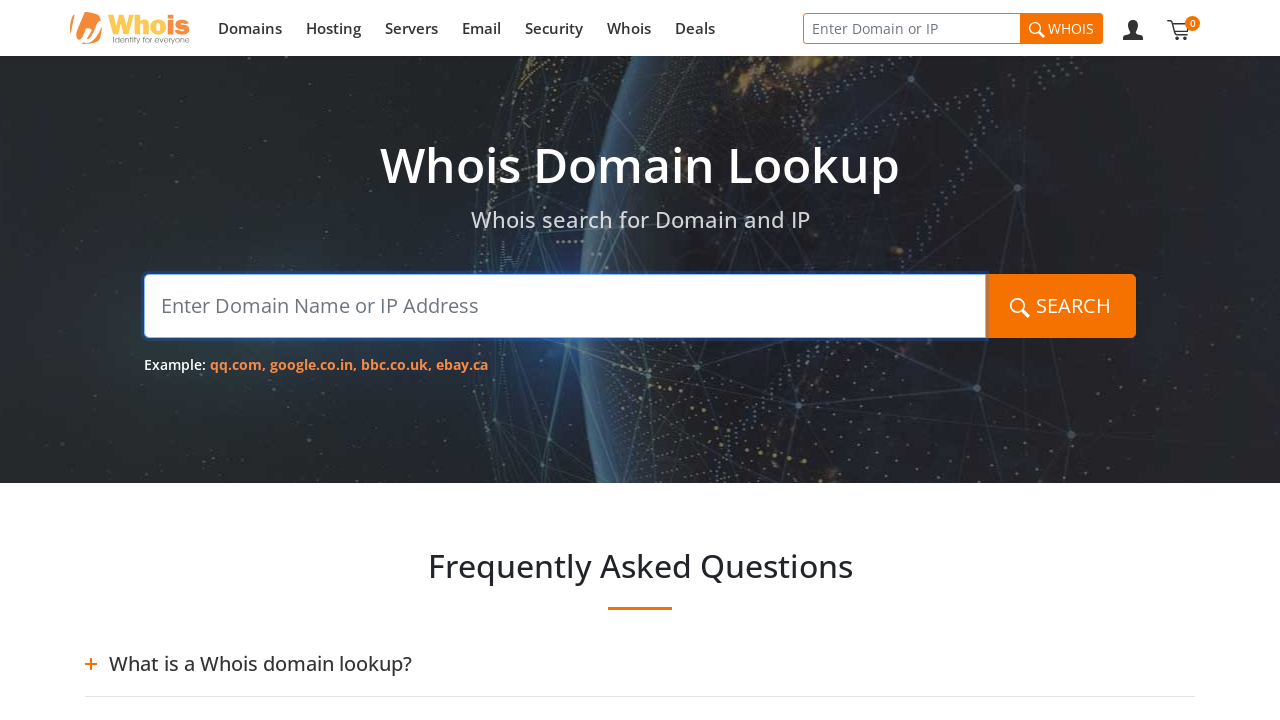

Clicked on the search input field at (565, 306) on #query
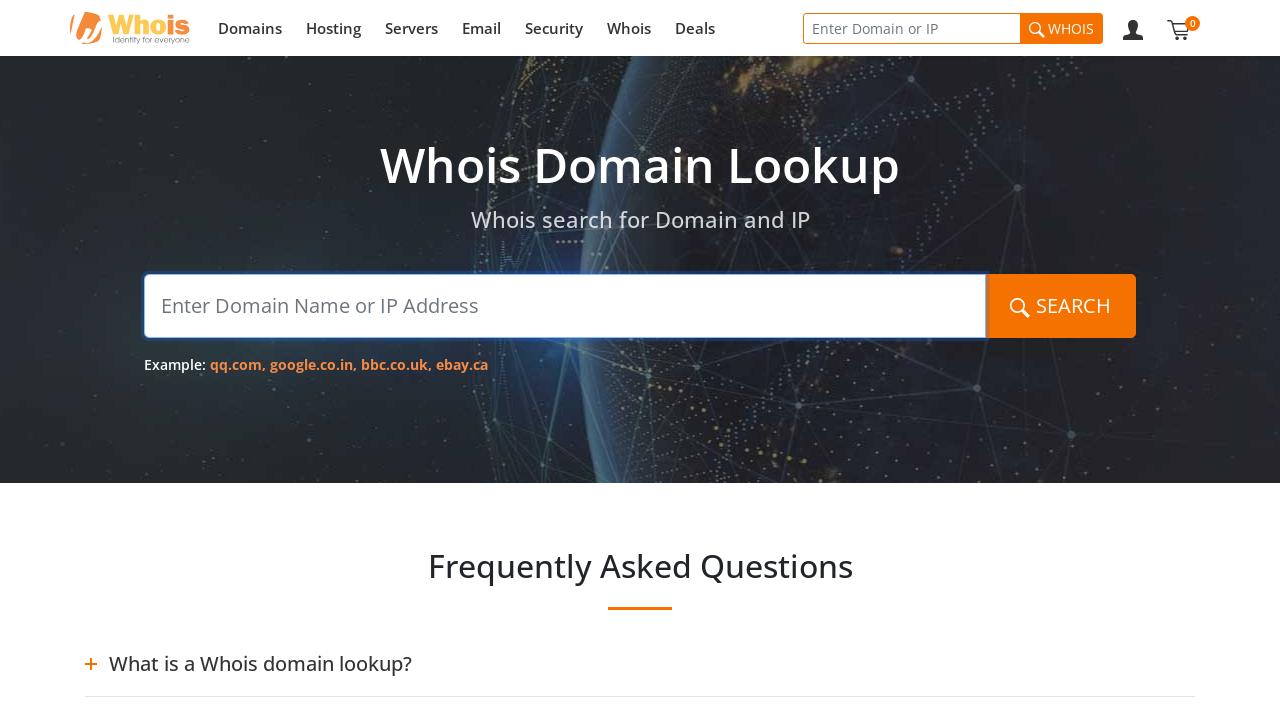

Filled search field with domain name 'example.org' on #query
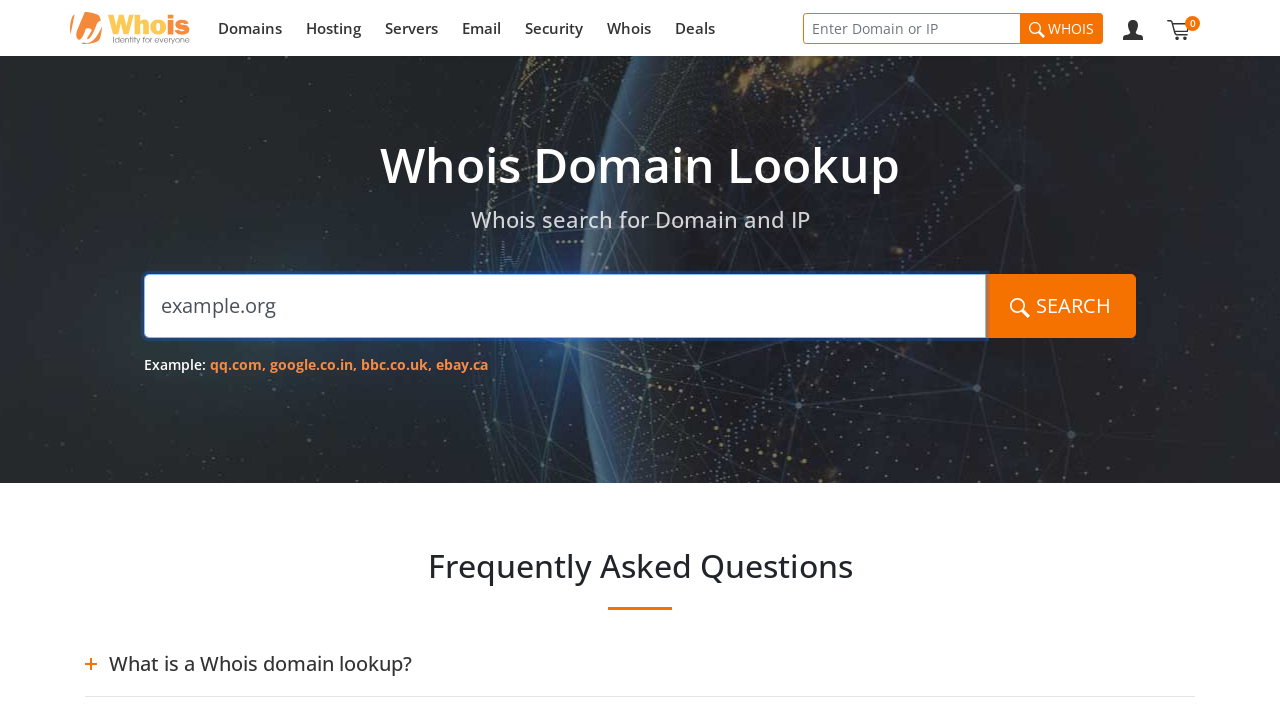

Pressed Enter to submit the WHOIS lookup query on #query
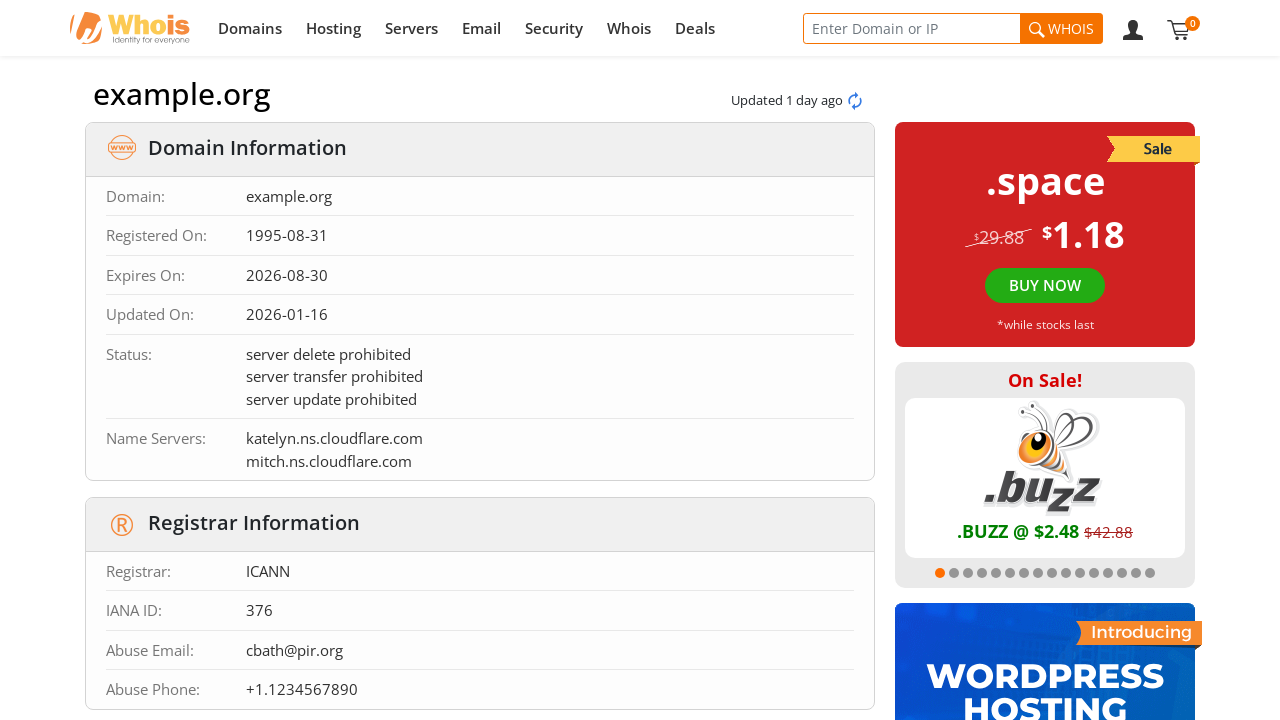

WHOIS results loaded successfully
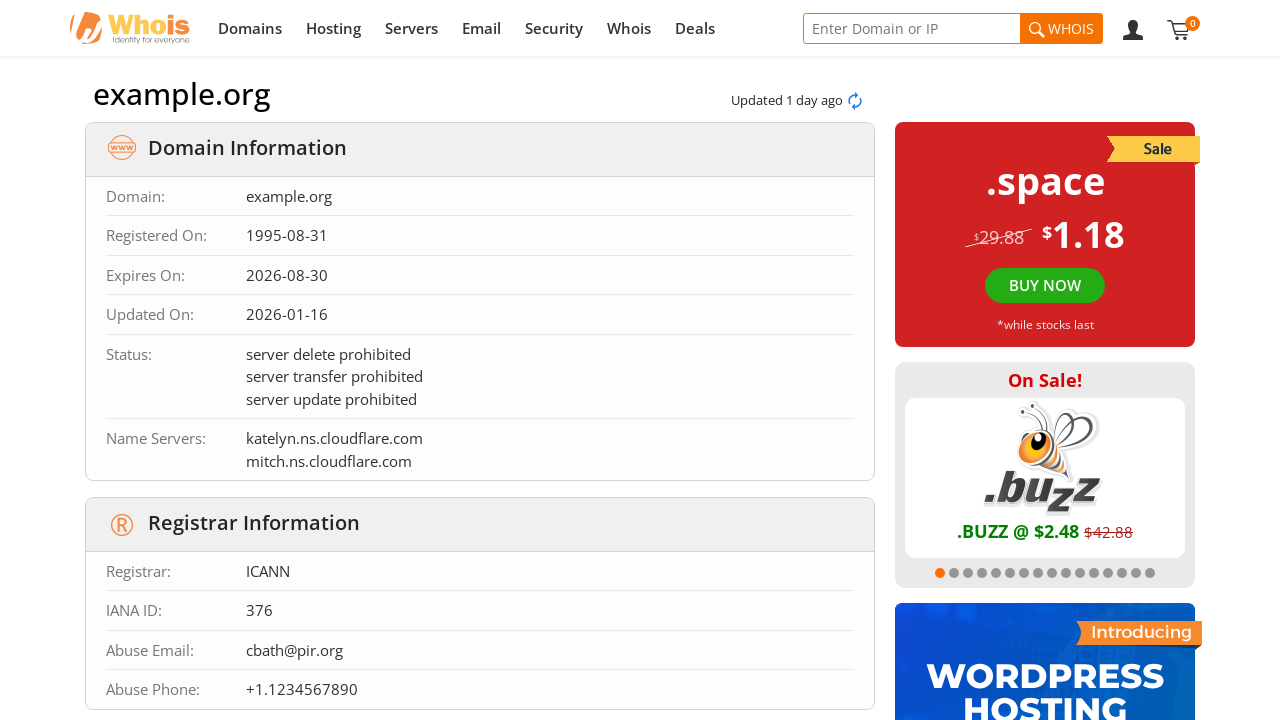

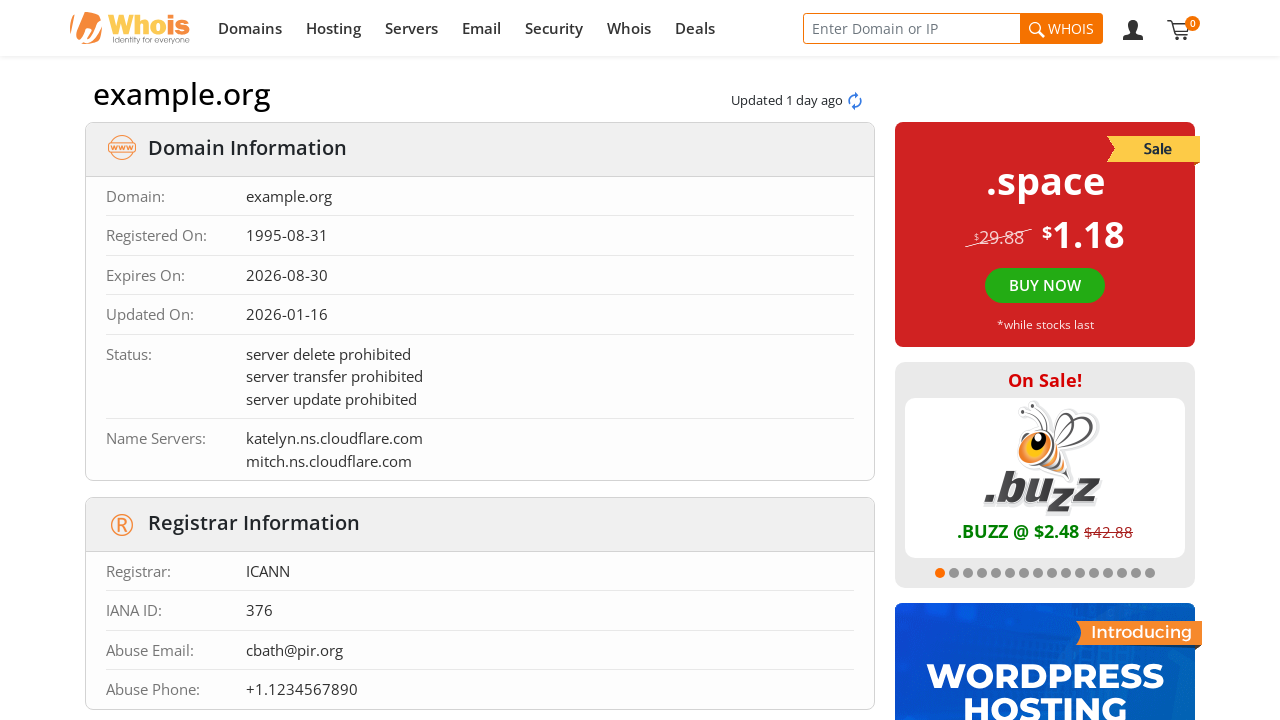